Tests the text-box demo form by filling in the username and email fields using CSS selectors

Starting URL: https://demoqa.com/text-box

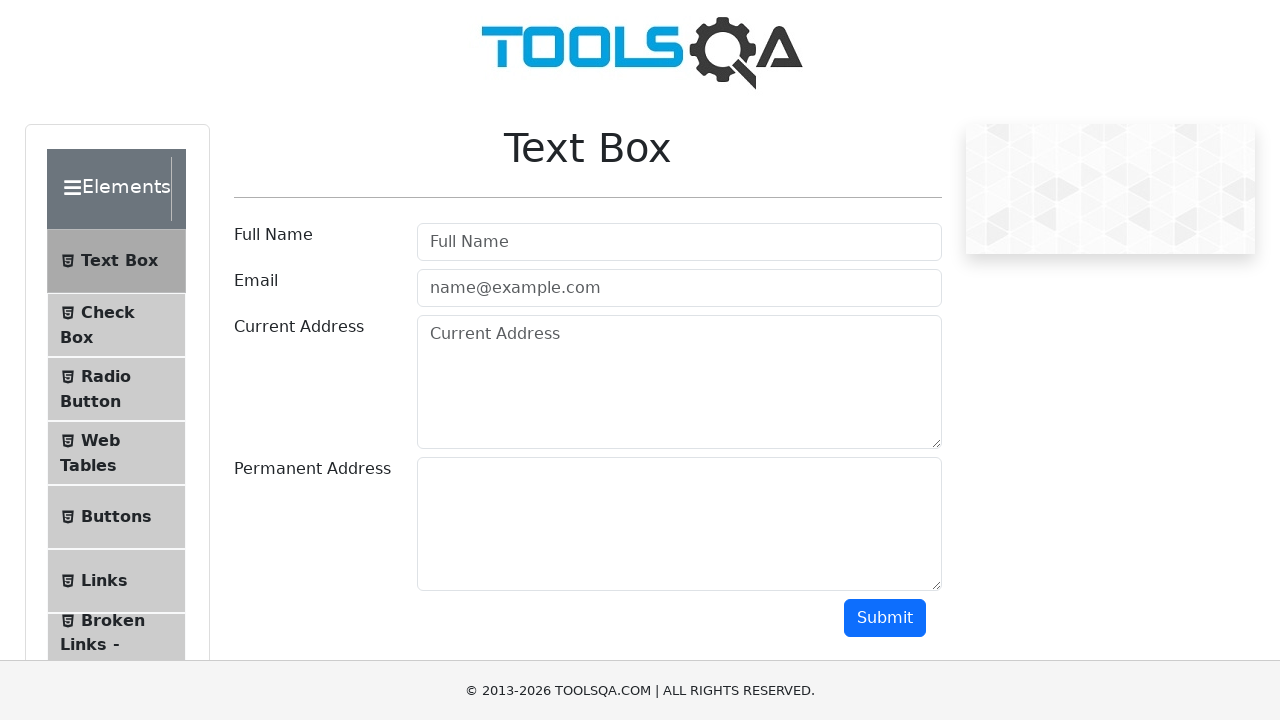

Filled username field with 'Rajesh' using CSS ID selector on input#userName
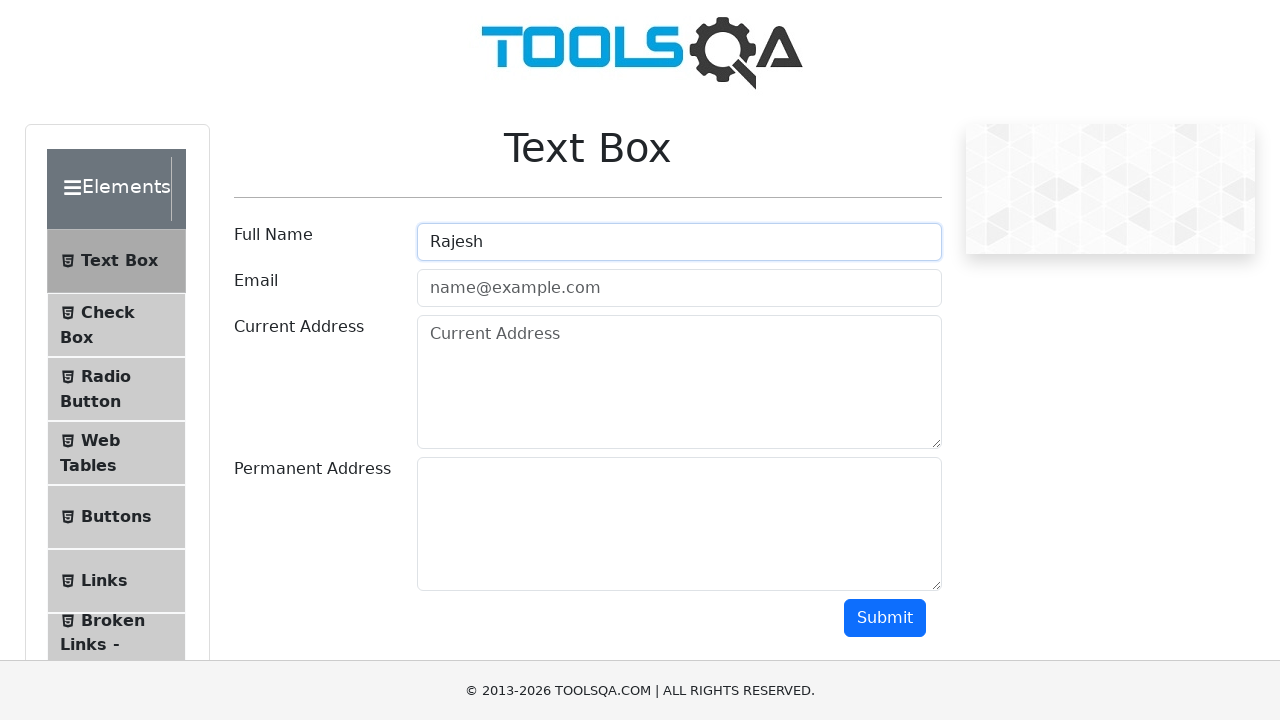

Filled email field with 'rajesh.kumar@testmail.com' using CSS ID selector on input#userEmail
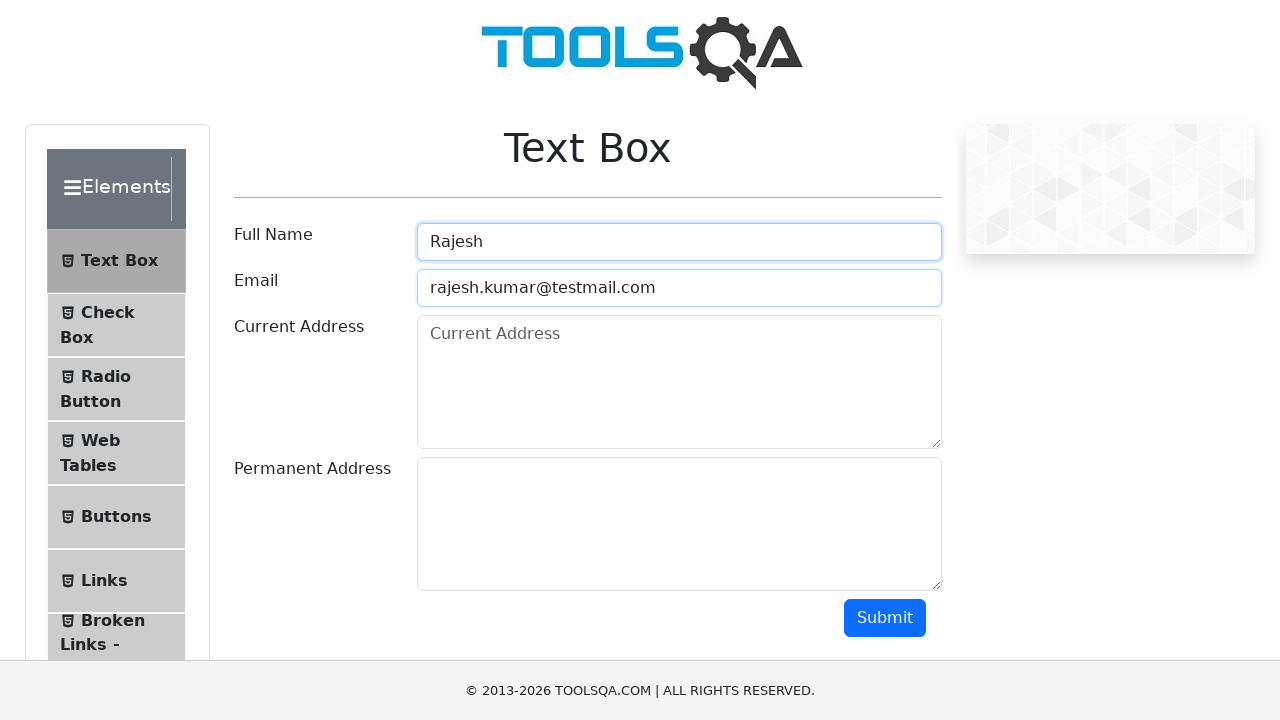

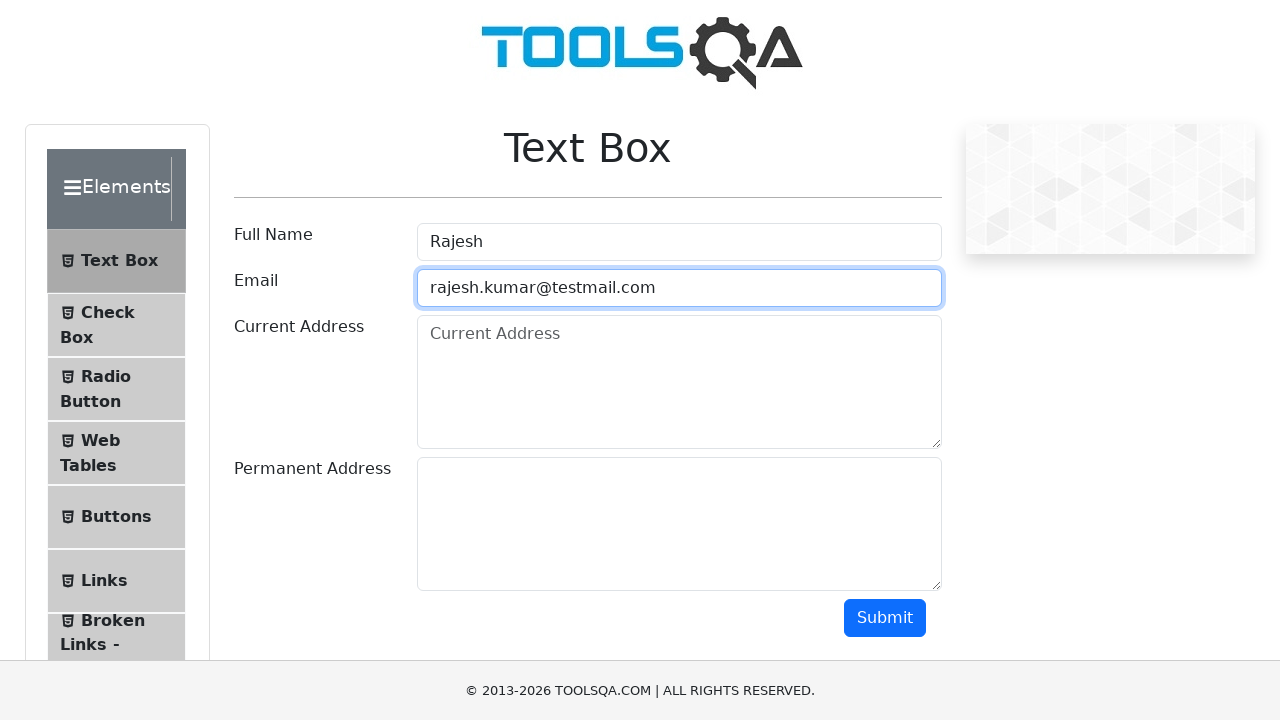